Tests JavaScript alert handling by clicking a button that triggers an alert, then accepting the alert dialog.

Starting URL: http://demo.automationtesting.in/Alerts.html

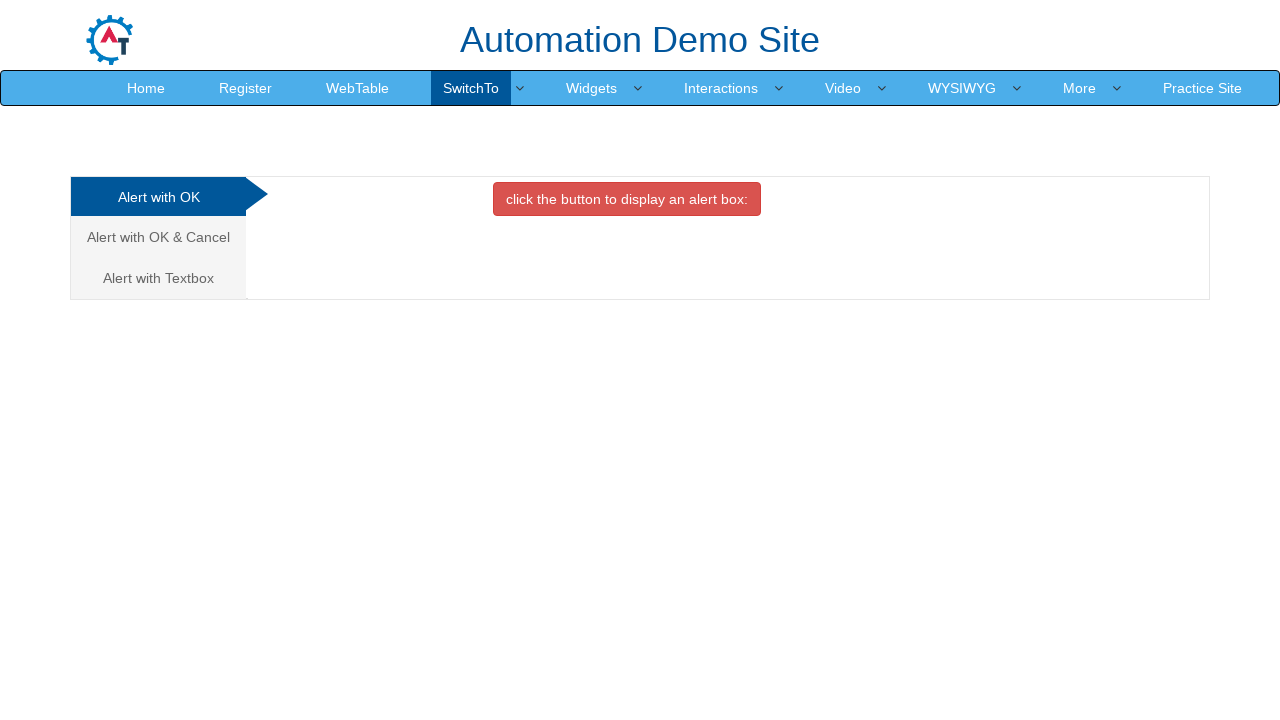

Clicked button to trigger JavaScript alert at (627, 199) on xpath=/html/body/div[1]/div/div/div/div[2]/div[1]/button
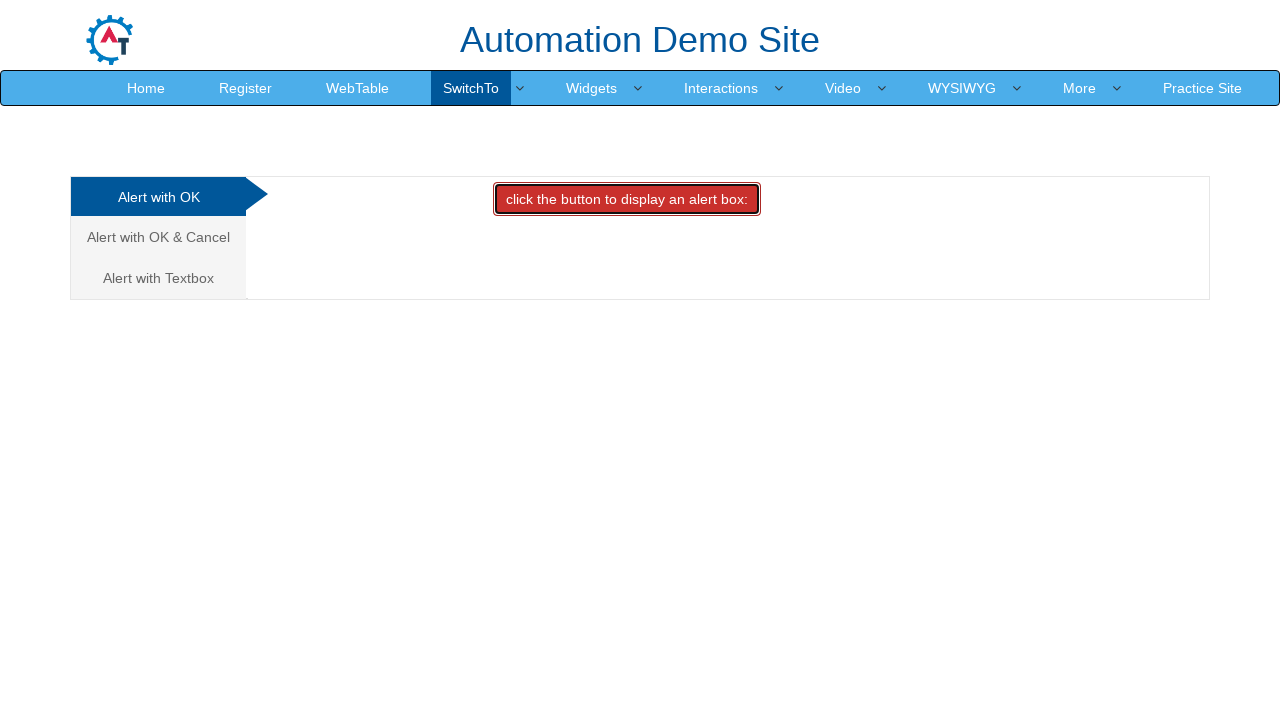

Set up dialog handler to accept alerts
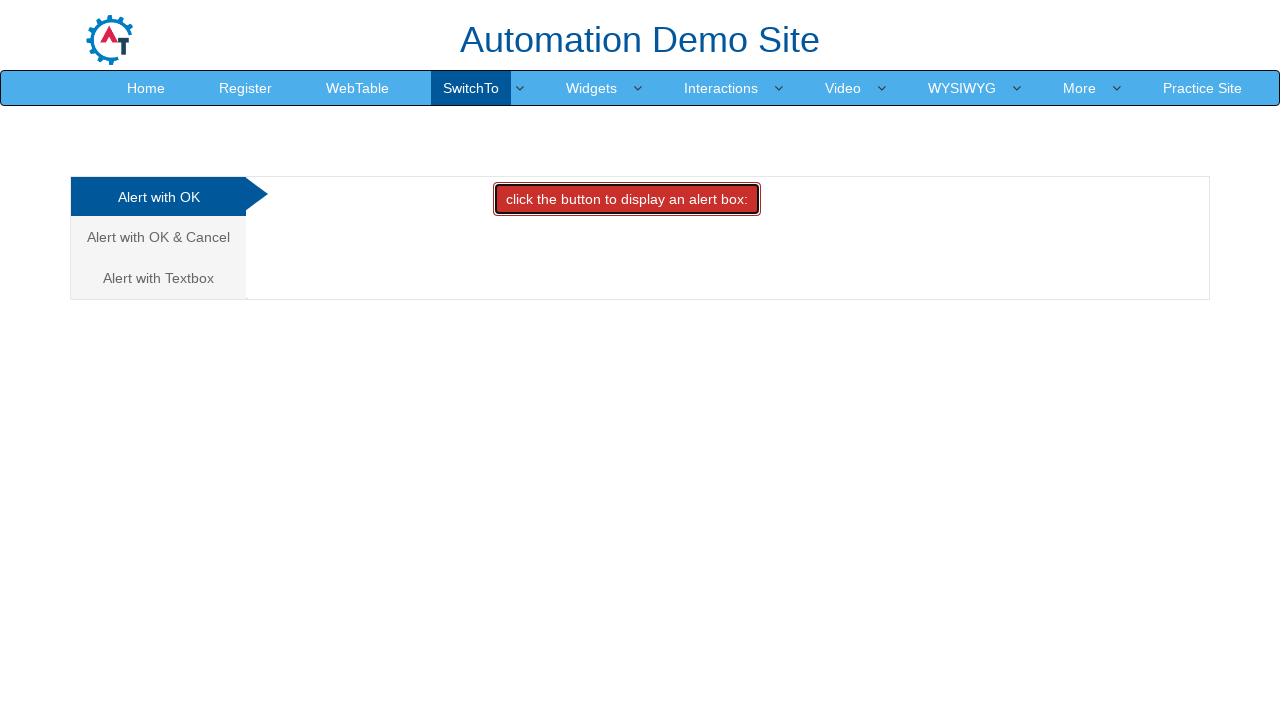

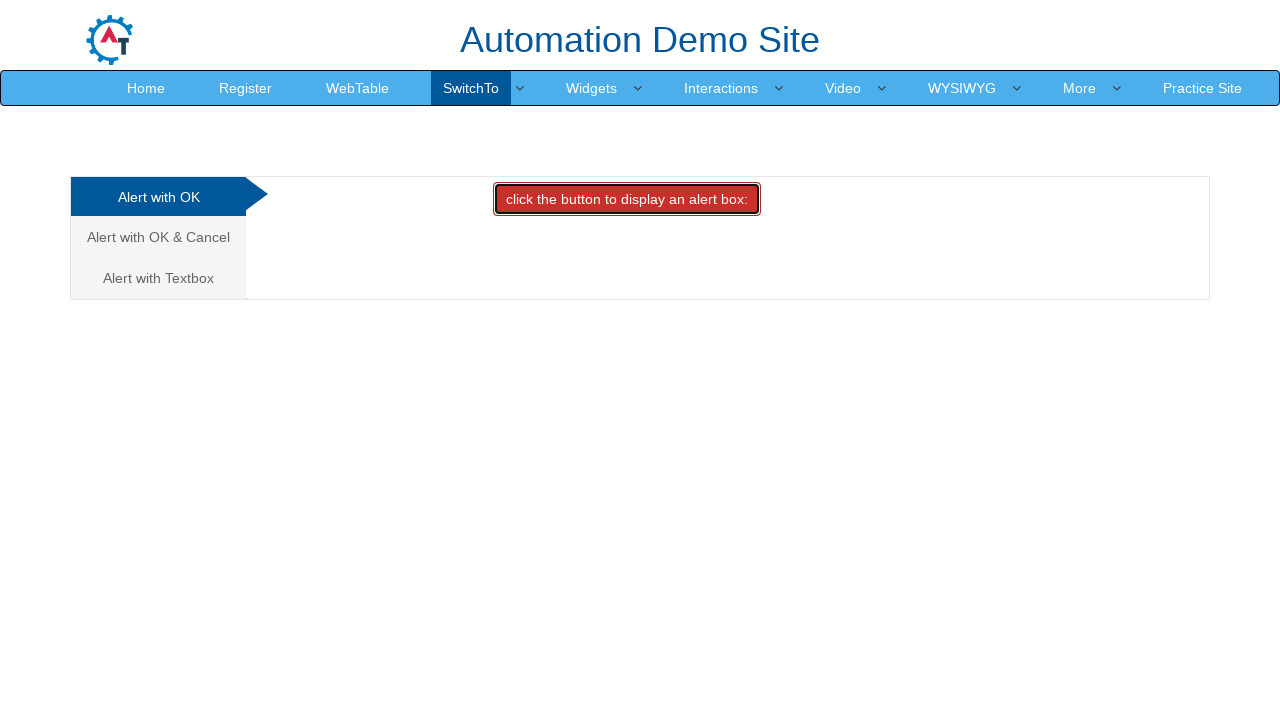